Navigates to example.com and clicks on the first anchor link found on the page

Starting URL: https://example.com

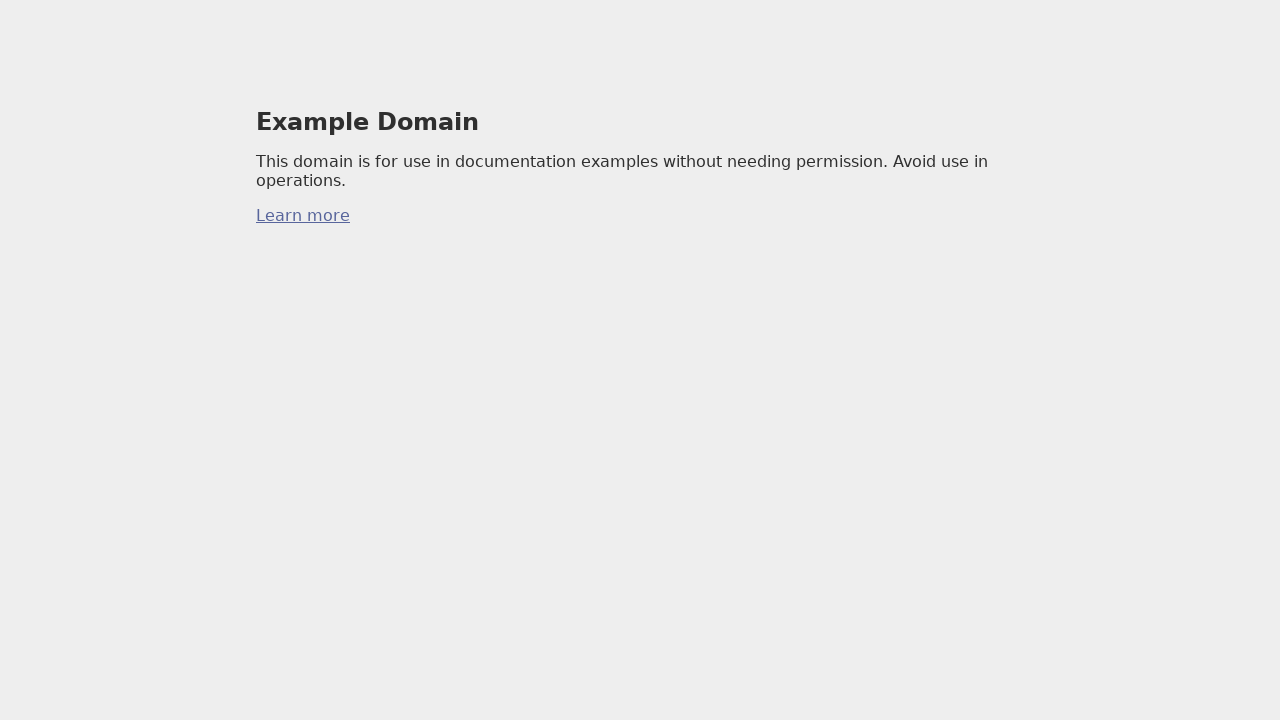

Located first anchor link on example.com
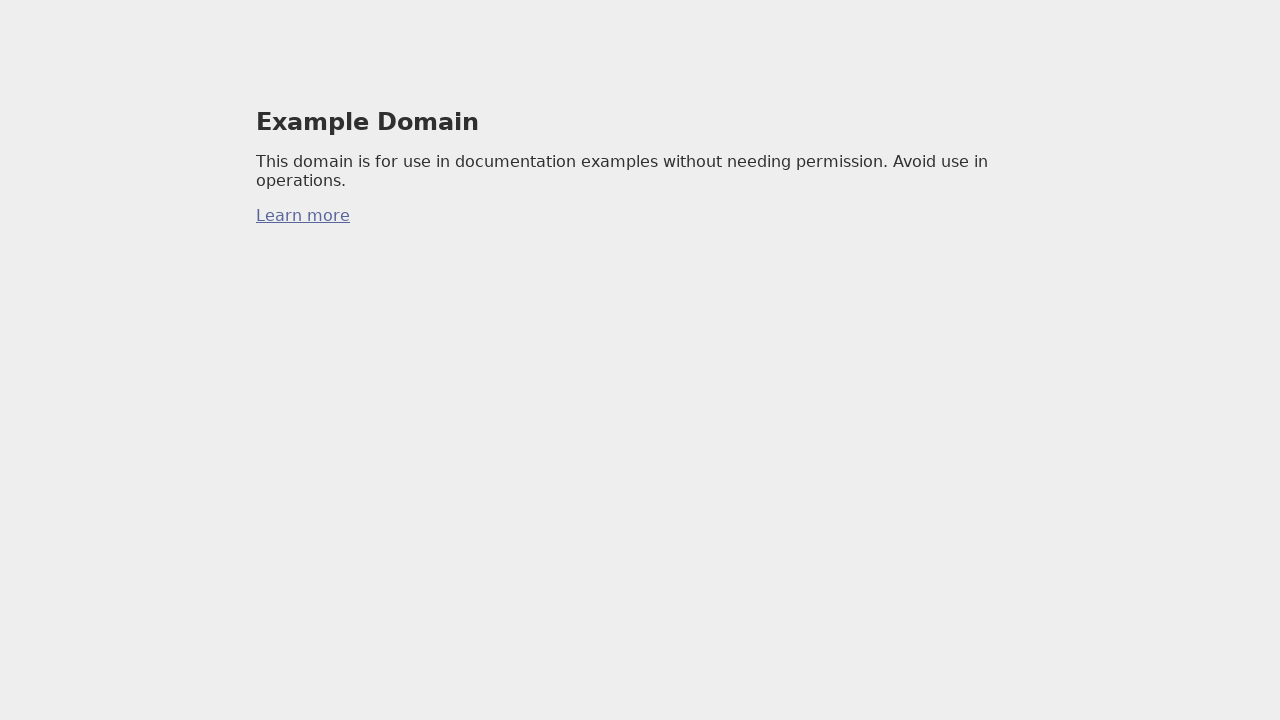

Clicked on the first anchor link
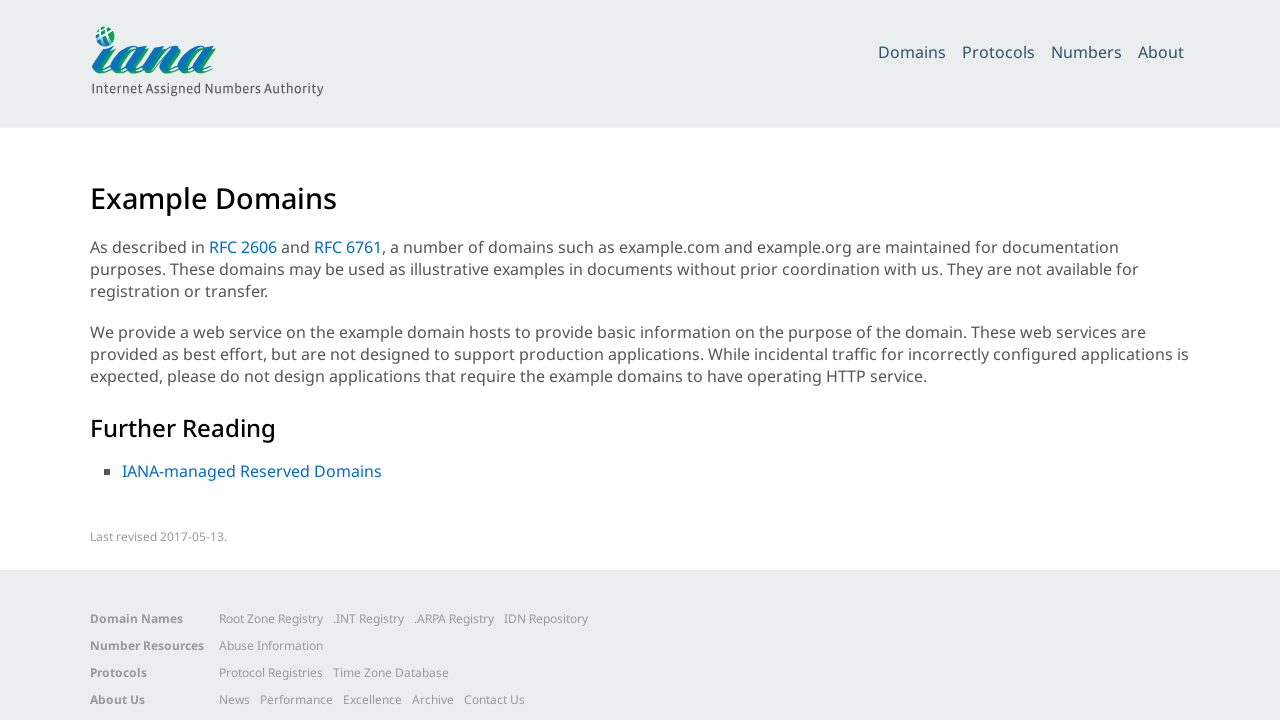

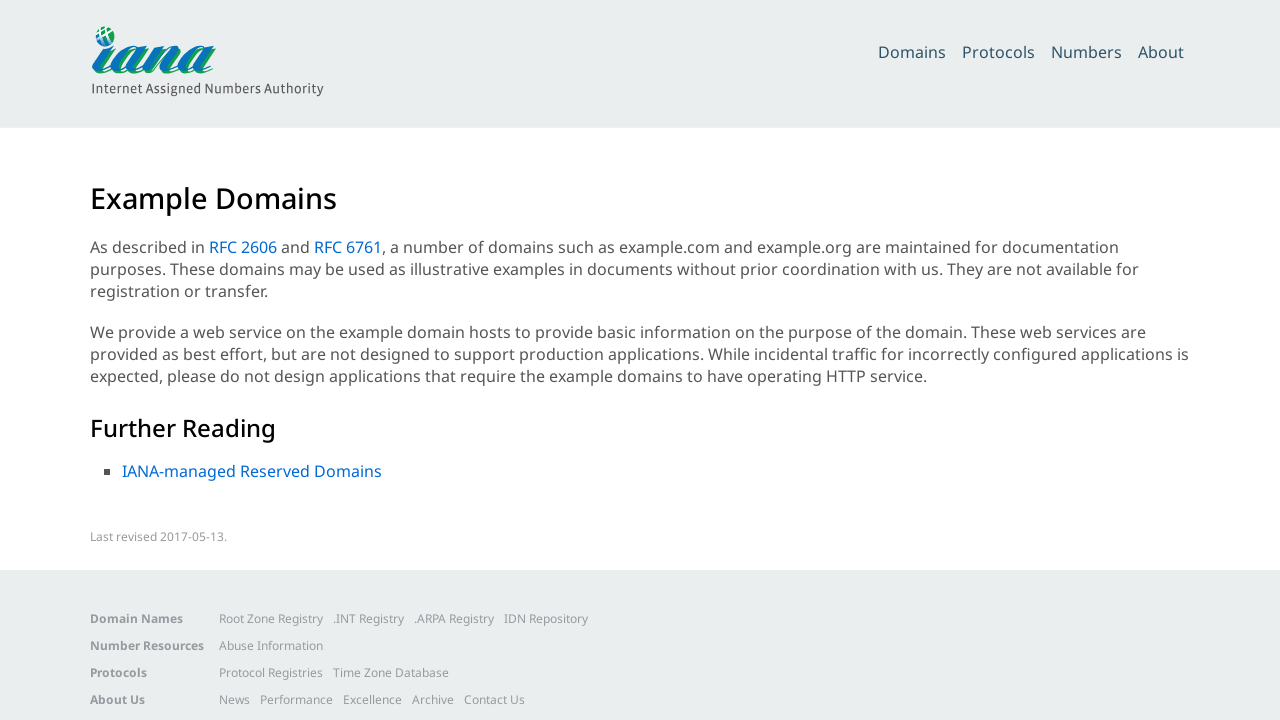